Tests the vegetable/fruit search functionality by typing a search query, verifying the filtered product count, and adding a product to cart

Starting URL: https://rahulshettyacademy.com/seleniumPractise/#/

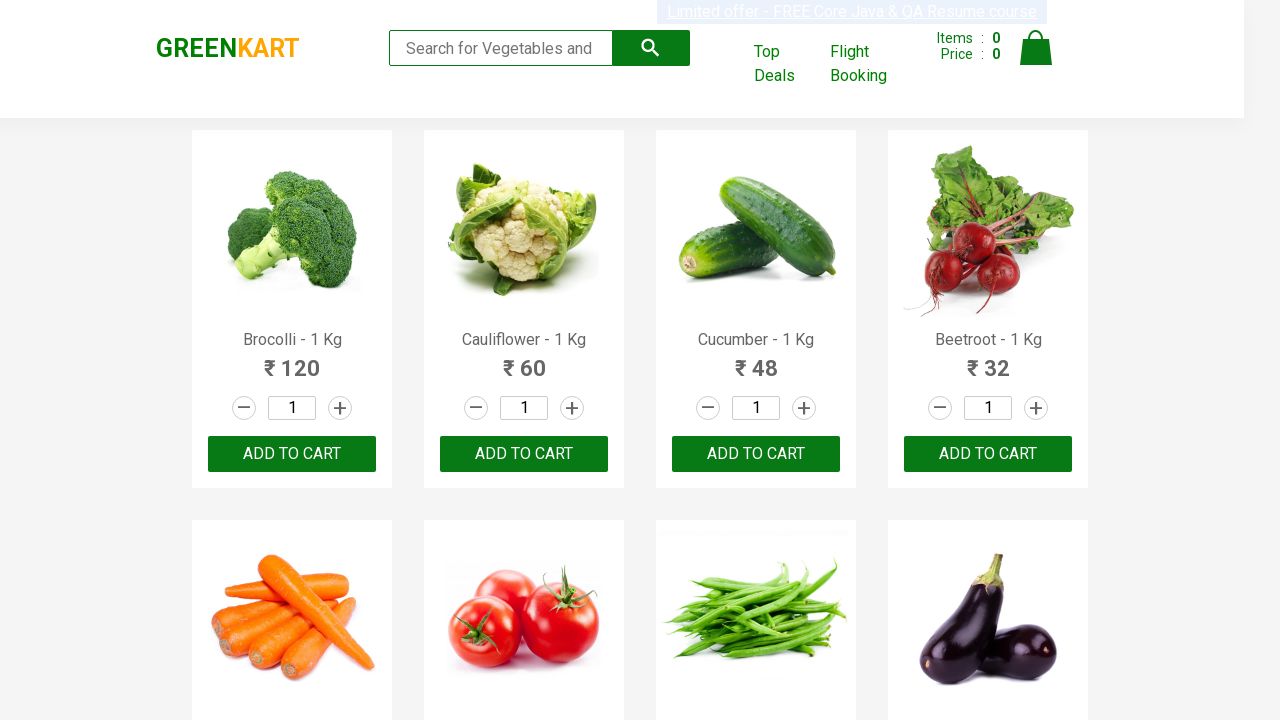

Typed 'ca' in search field to filter vegetables/fruits on .search-keyword
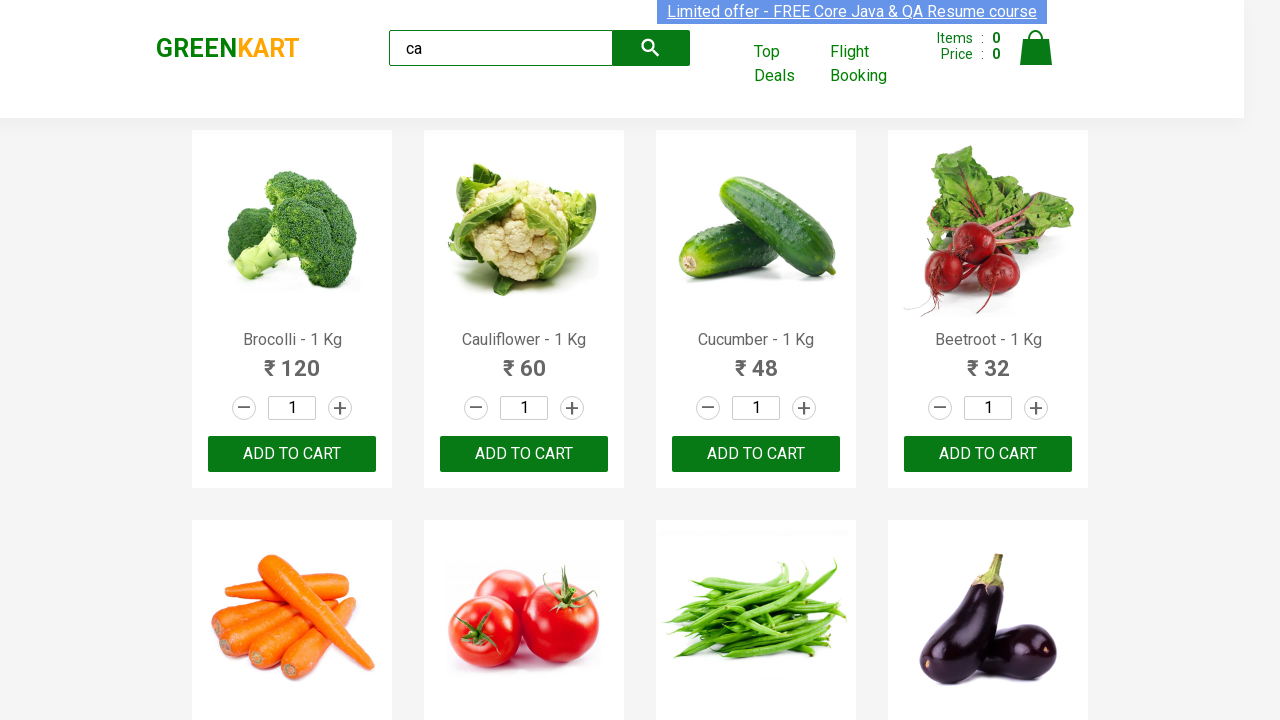

Waited 2 seconds for products to filter and load
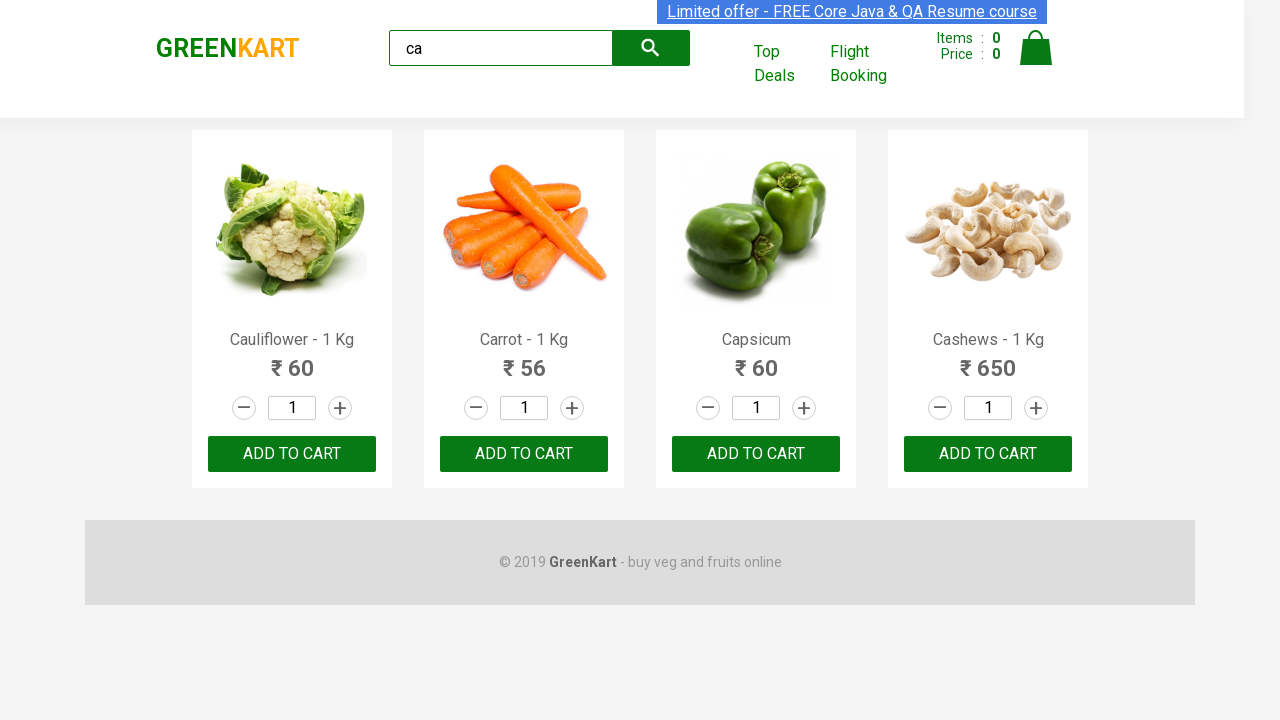

Product container loaded successfully
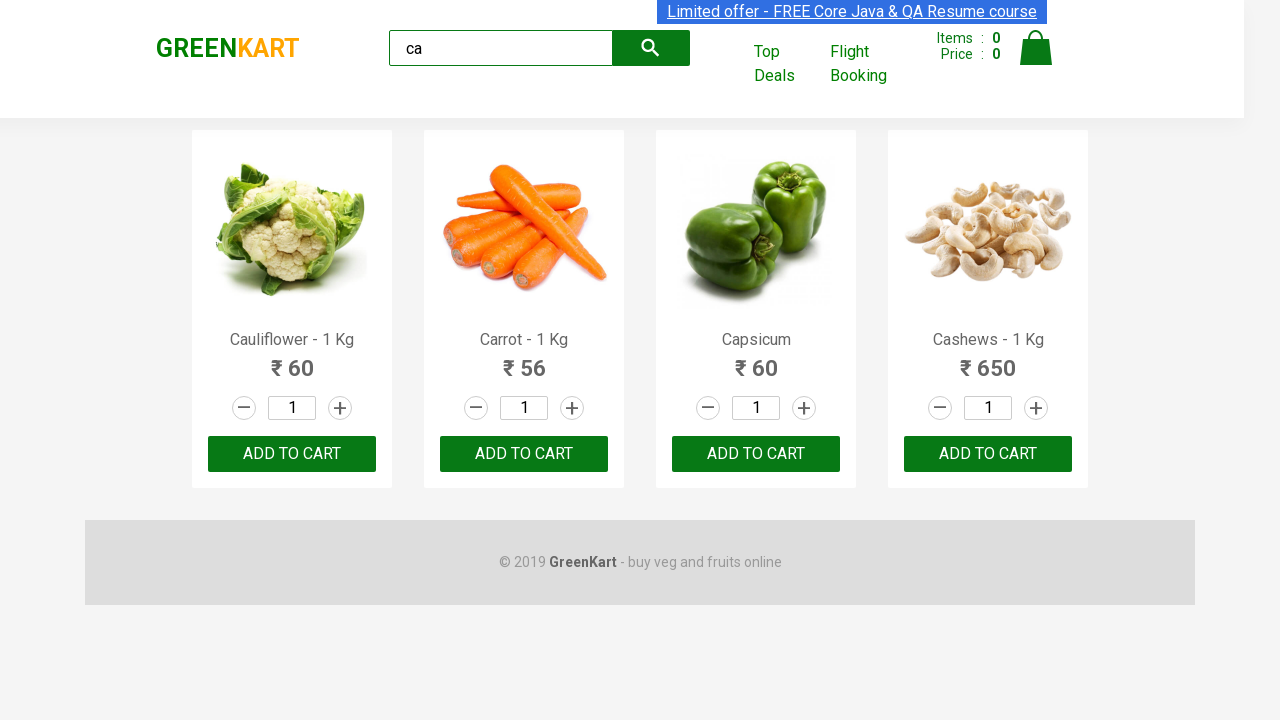

Located all product elements on the page
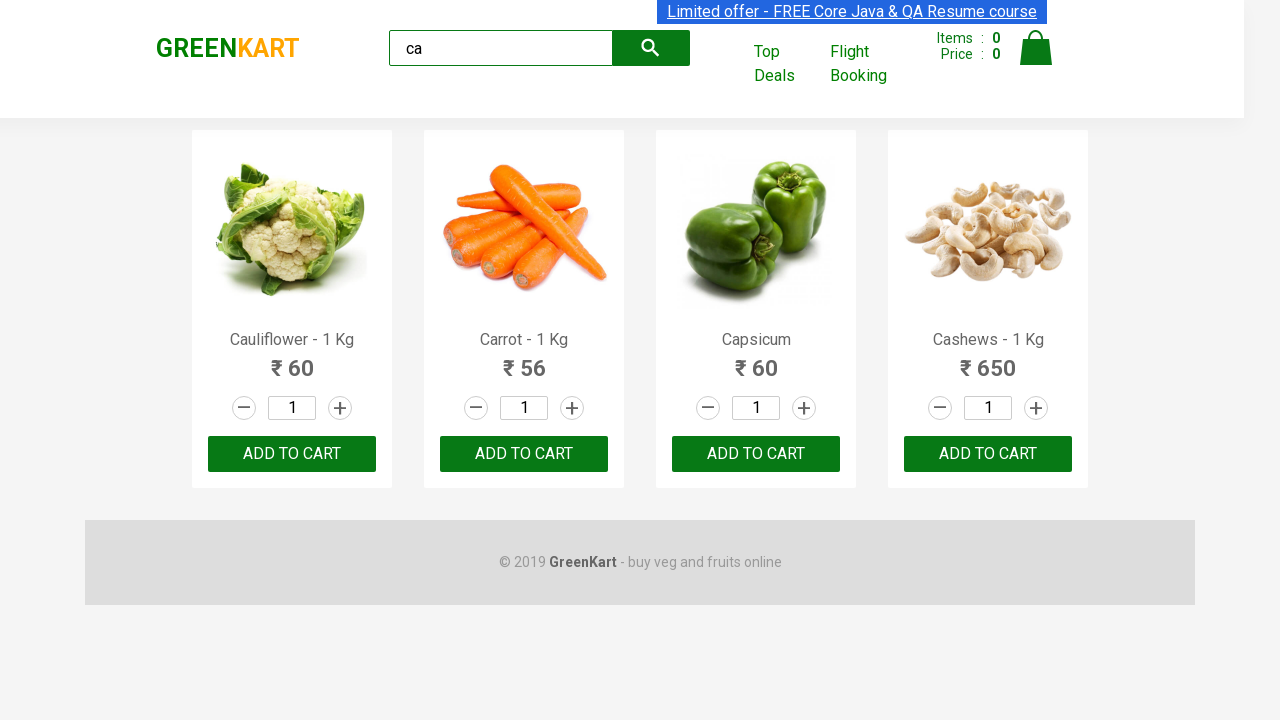

Verified exactly 4 products are displayed after filtering by 'ca'
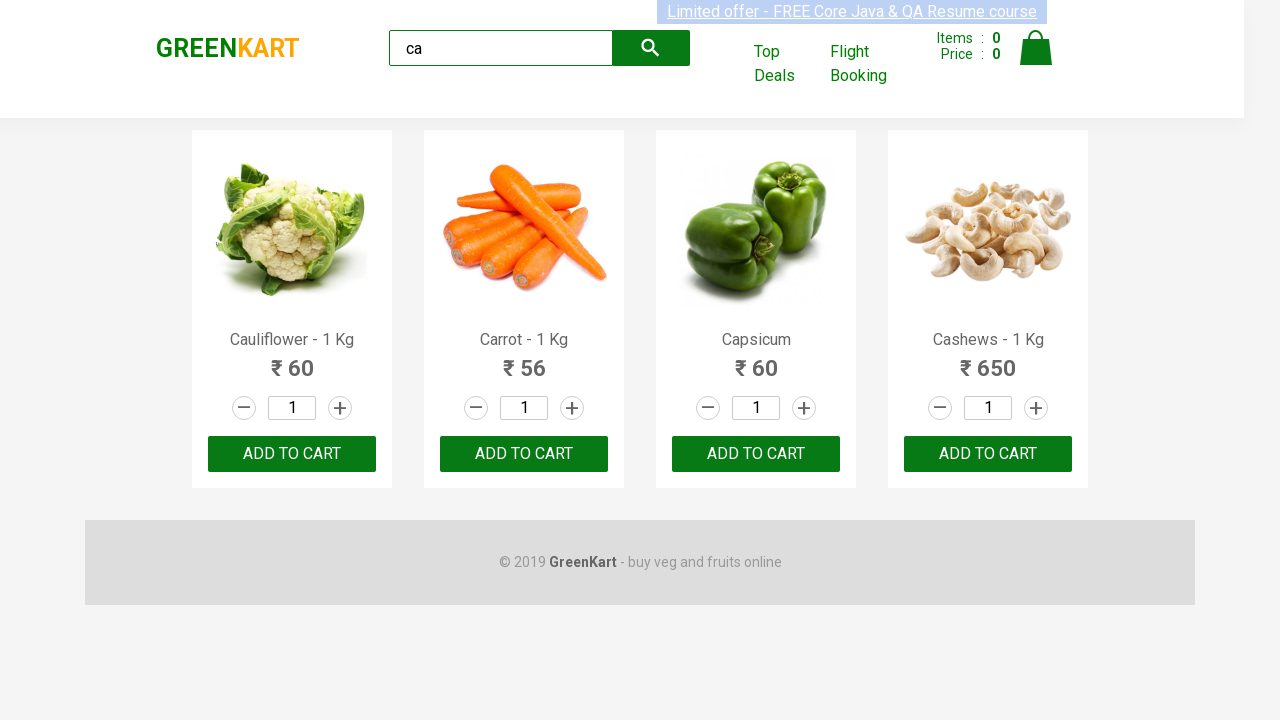

Clicked ADD TO CART button on the third product at (756, 454) on .products .product >> nth=2 >> text=ADD TO CART
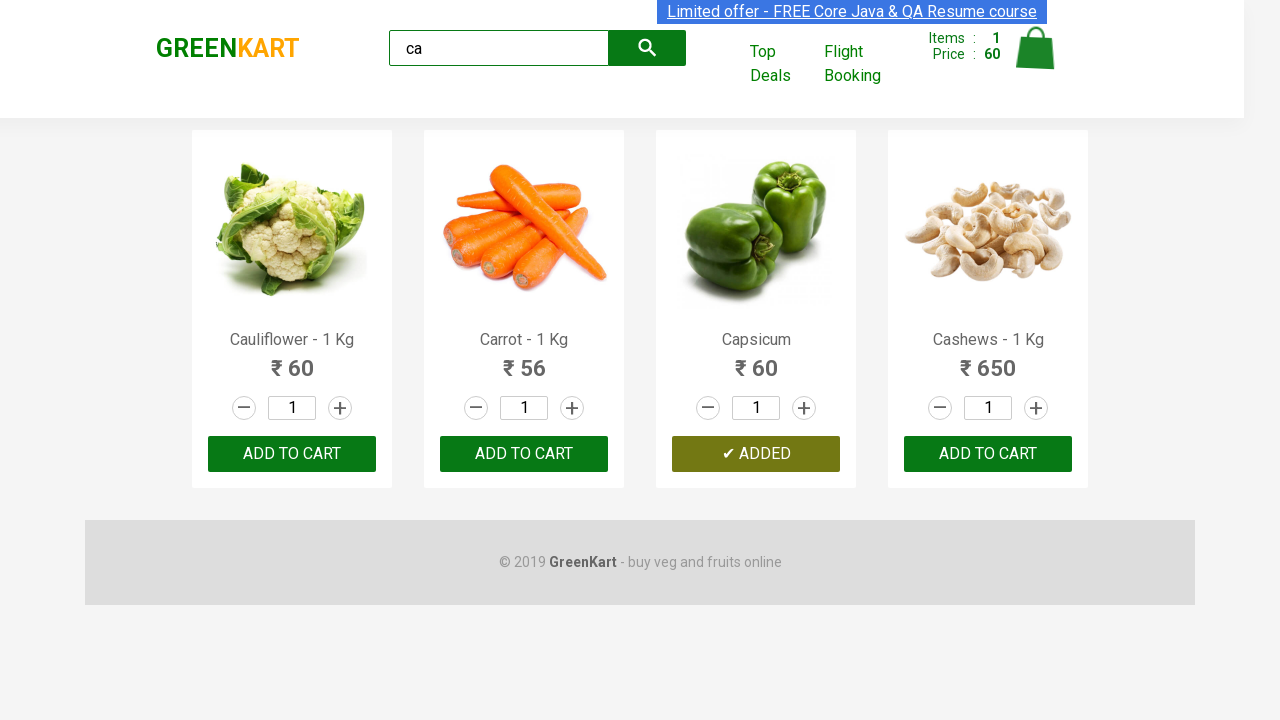

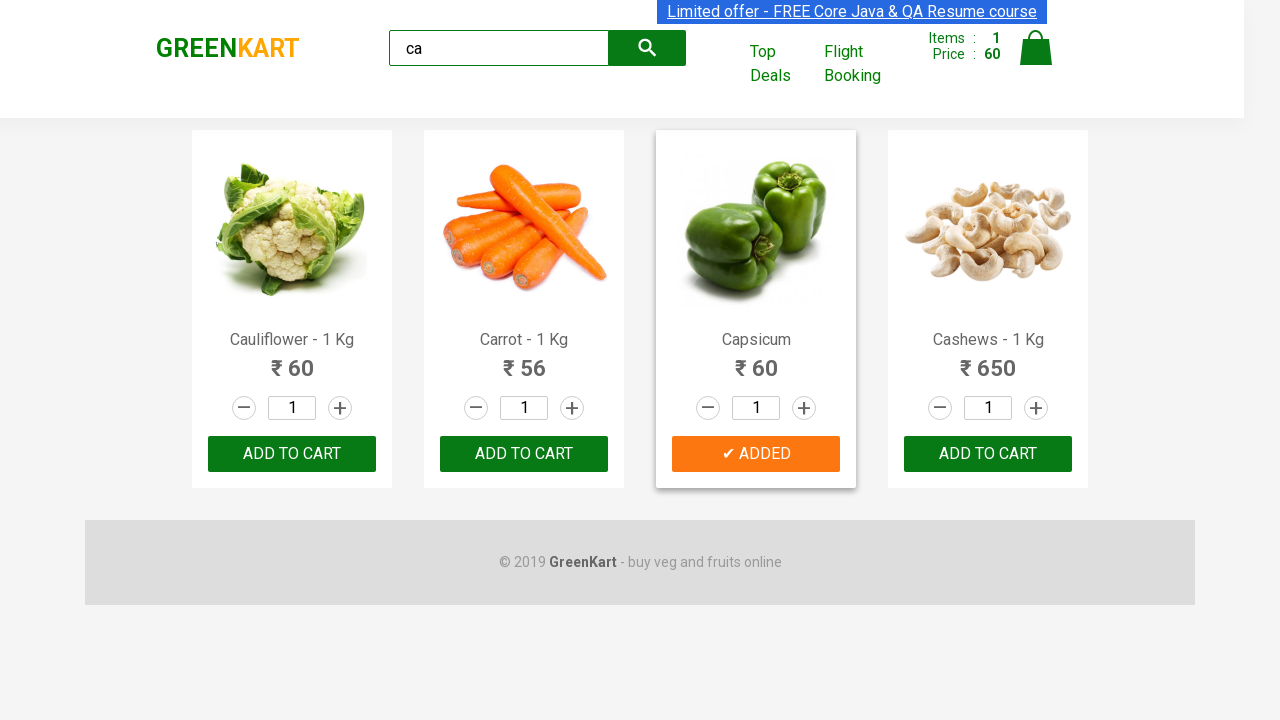